Tests the green button behavior on the Hidden Layers page - clicking it once should make it unclickable due to a hidden layer appearing on top

Starting URL: http://www.uitestingplayground.com/hiddenlayers

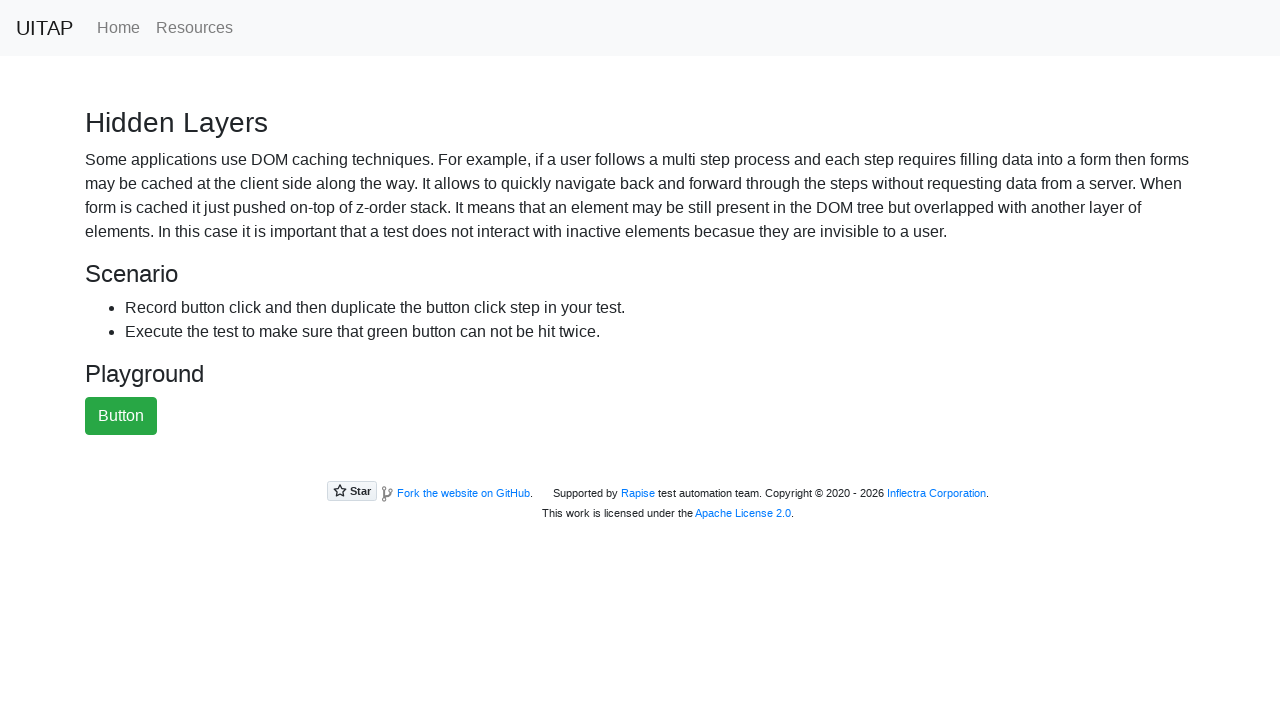

Clicked the green button for the first time at (121, 416) on #greenButton
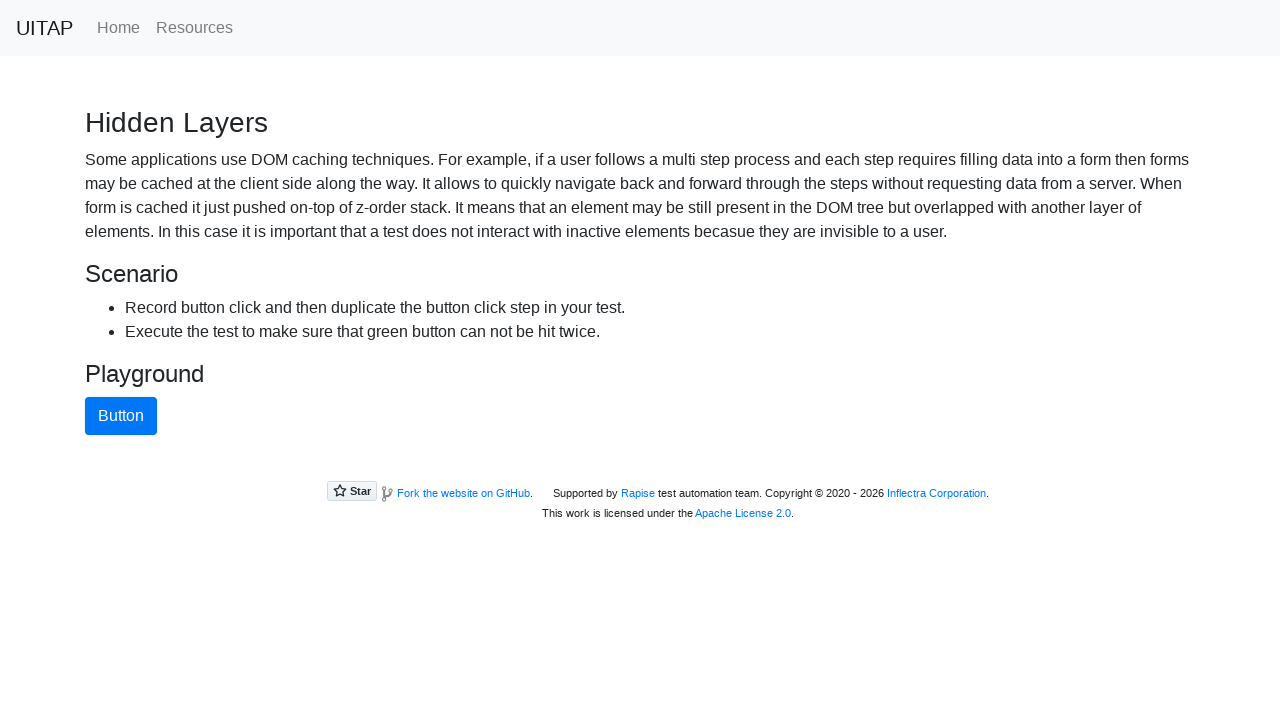

Second click on green button failed as expected - hidden layer is blocking it at (121, 416) on #greenButton
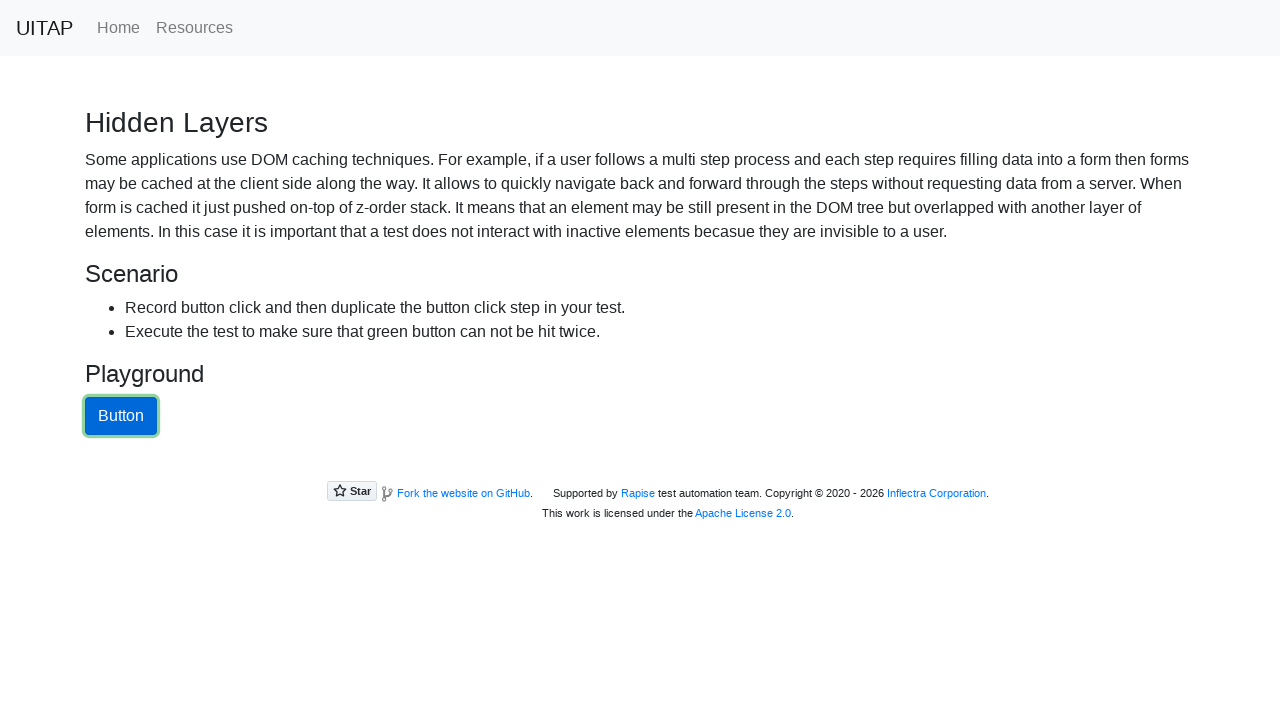

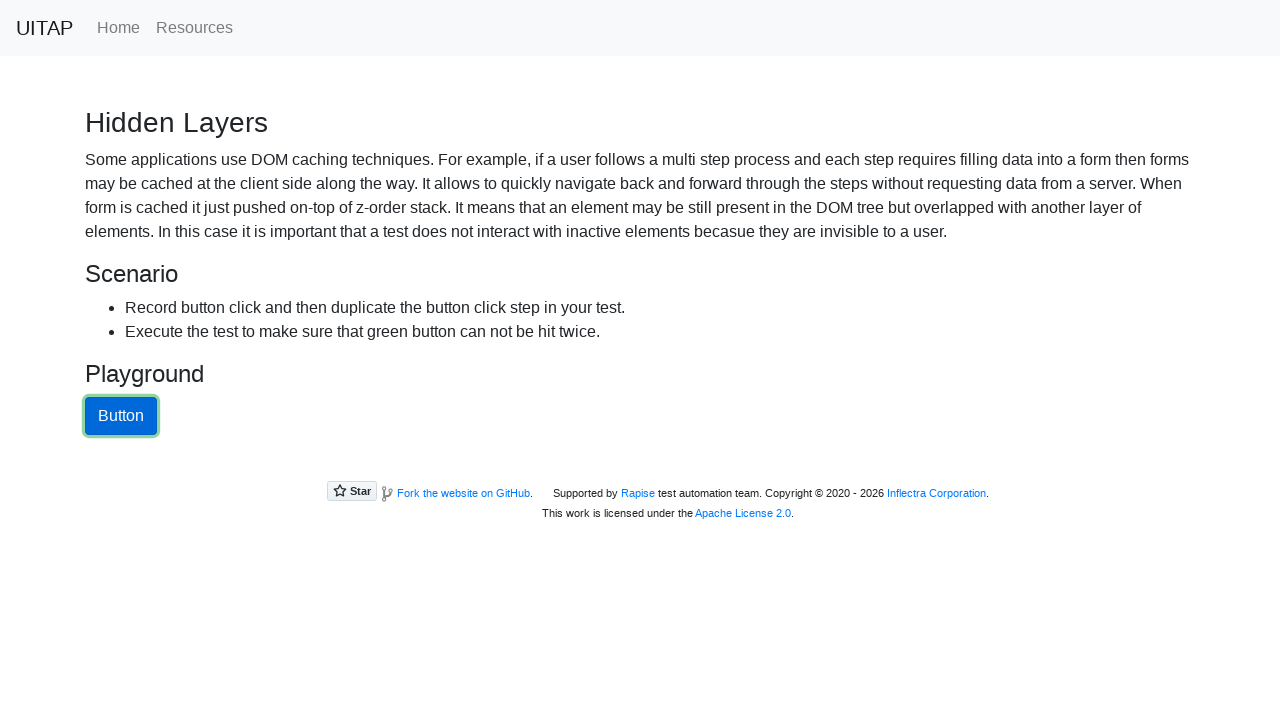